Tests text box form submission by filling in name, email, and address fields then submitting the form

Starting URL: https://demoqa.com/

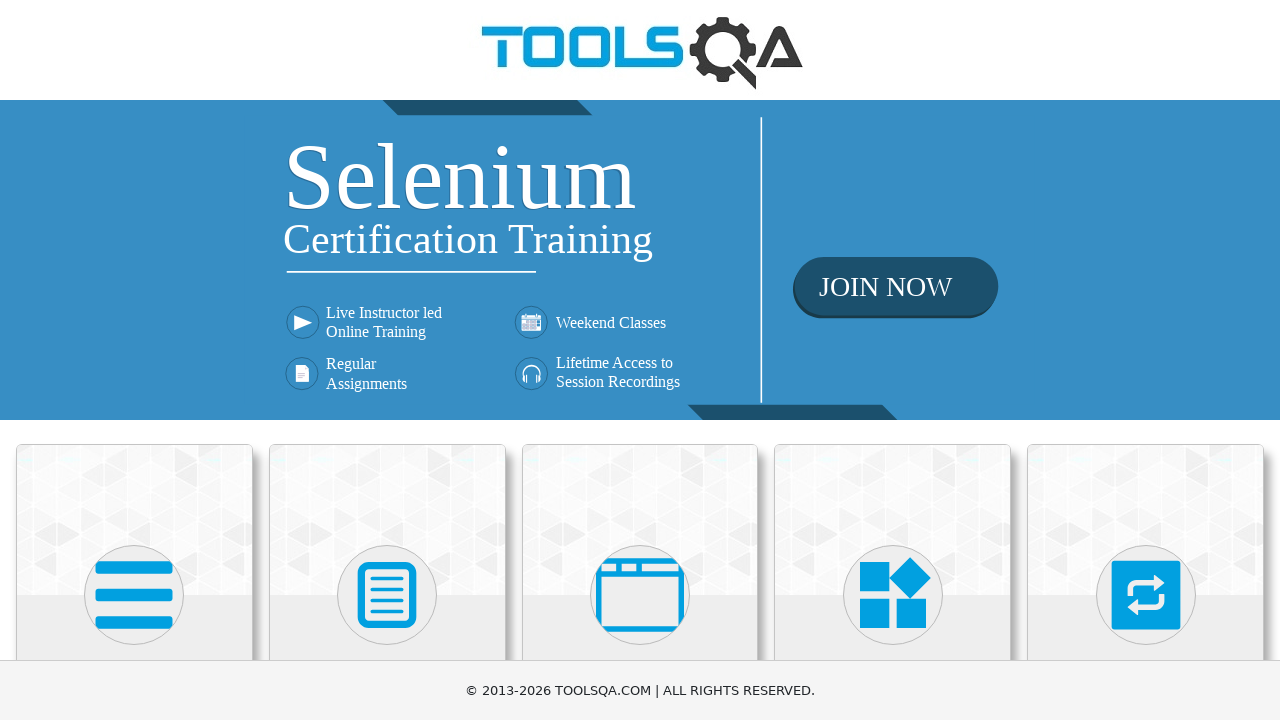

Scrolled Elements card into view
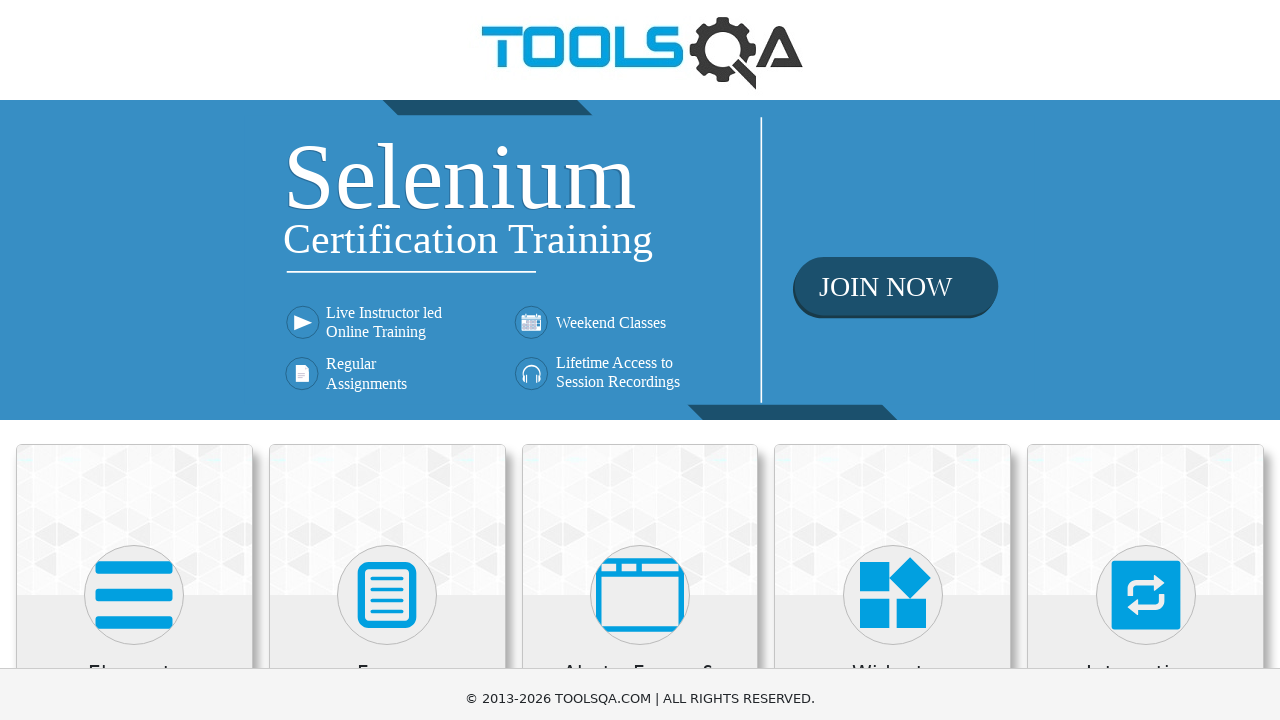

Clicked on Elements card to expand menu at (134, 12) on xpath=//div[@class='card-body']/h5[text()='Elements']
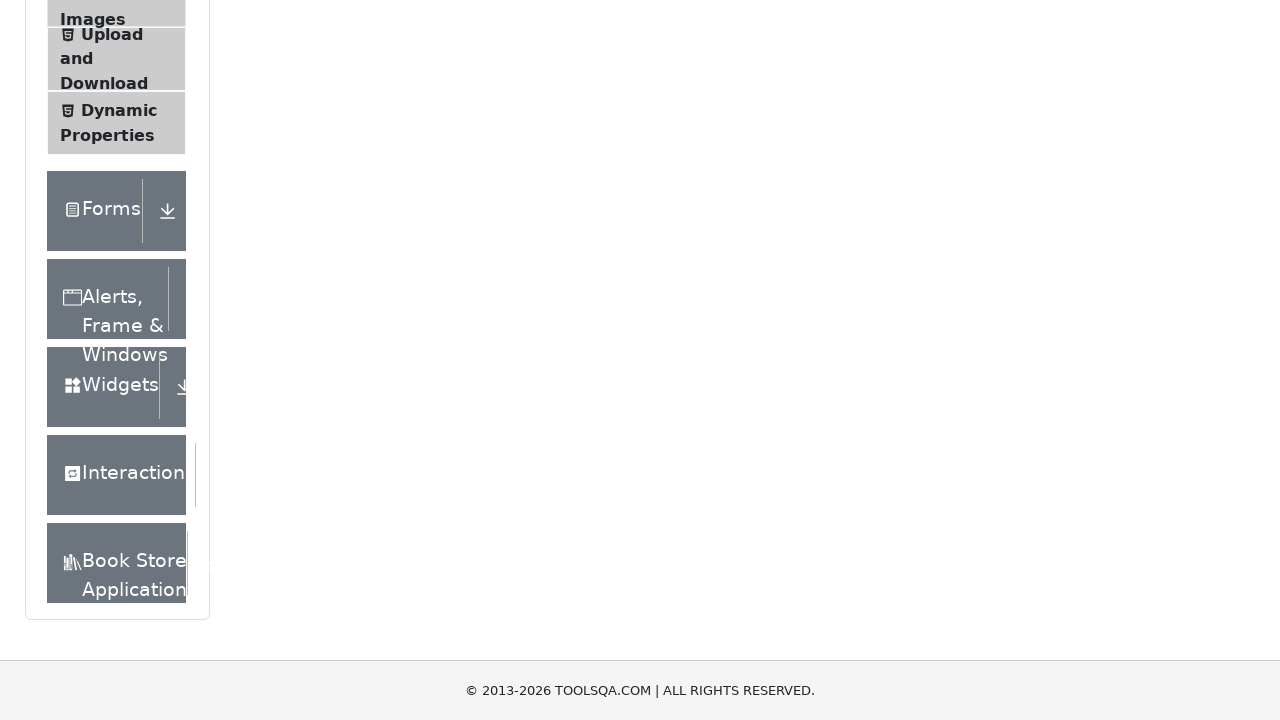

Clicked on Text Box menu item at (116, 261) on #item-0
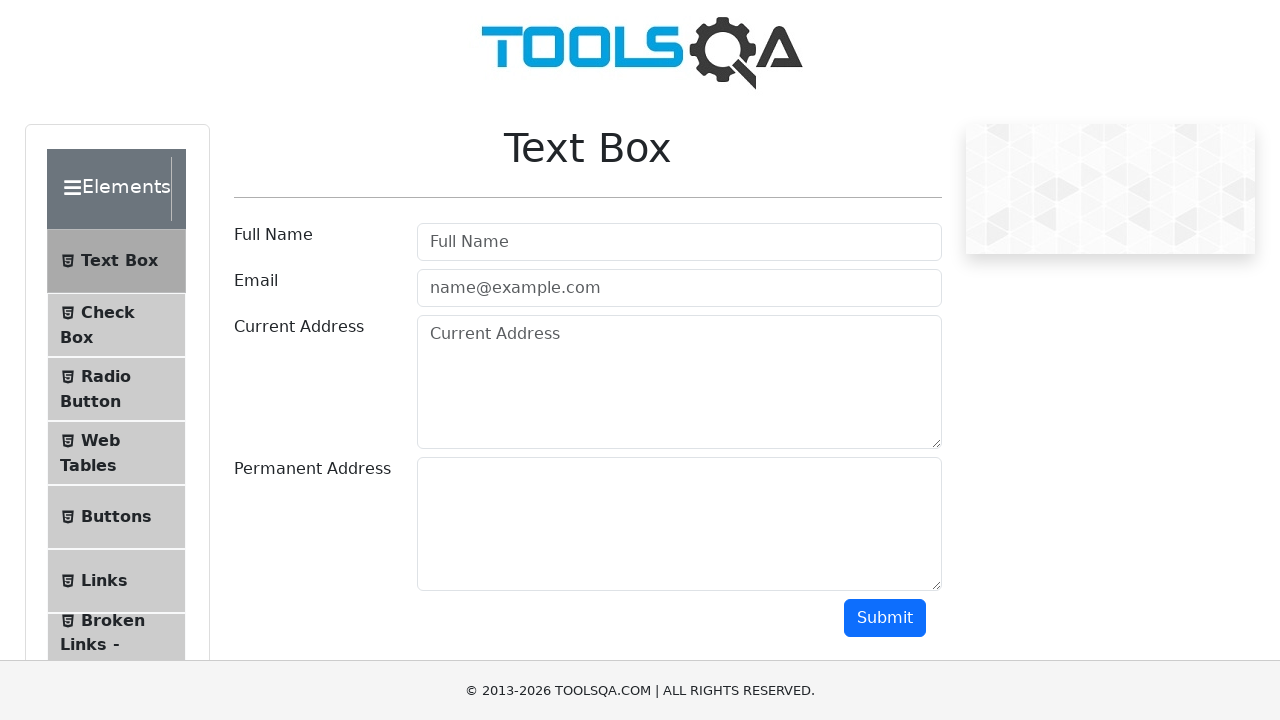

Filled in name field with 'Charlie Parker' on #userName
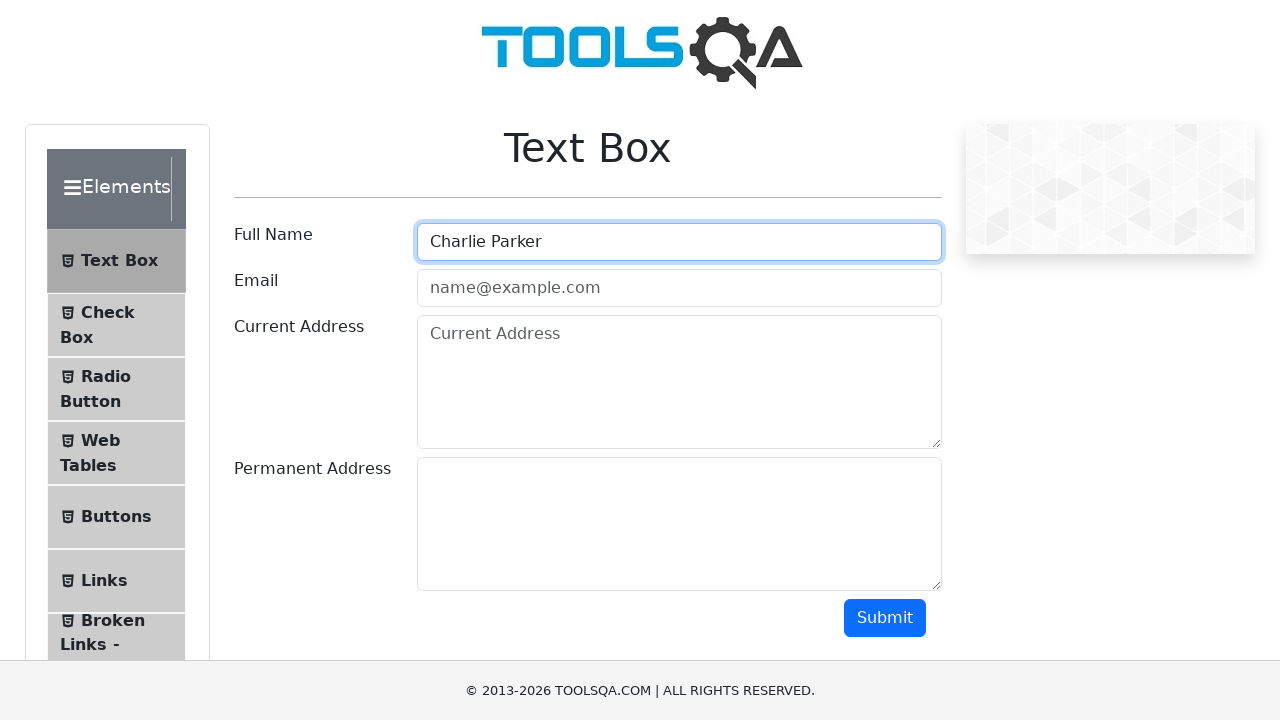

Filled in email field with 'charlie@gmail.com' on #userEmail
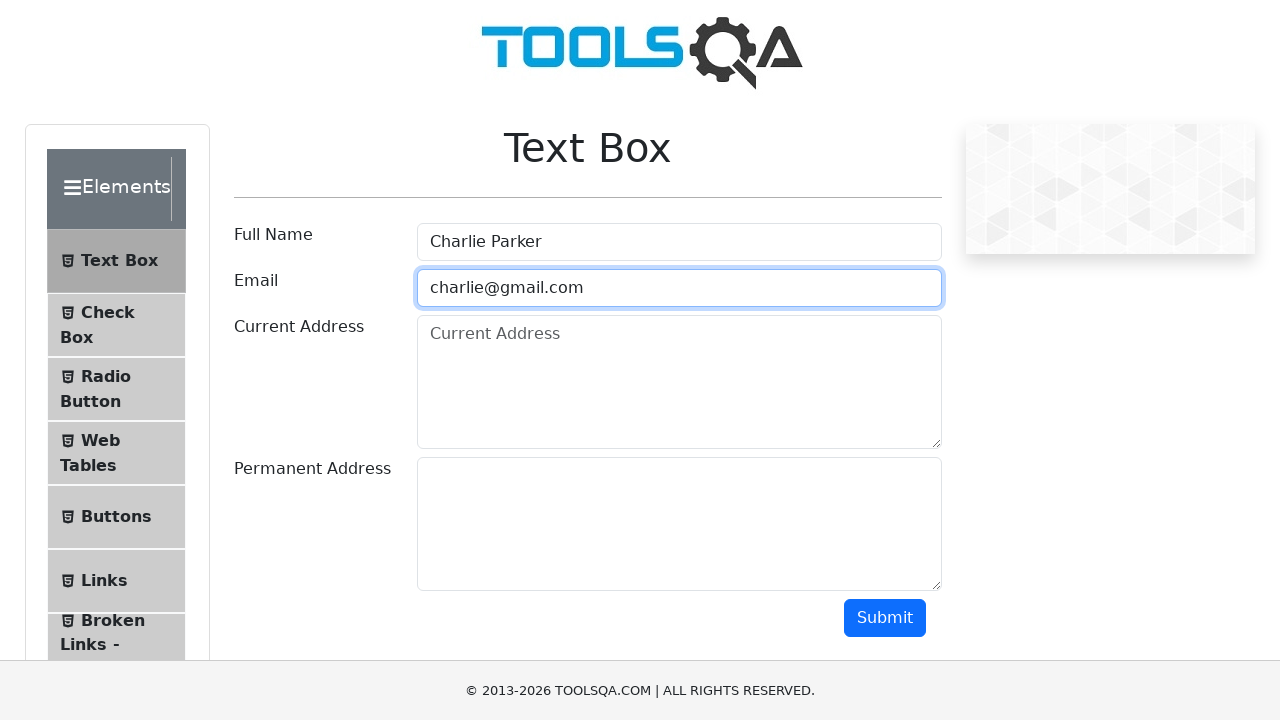

Filled in current address field with 'New York, 45 Avenue' on #currentAddress
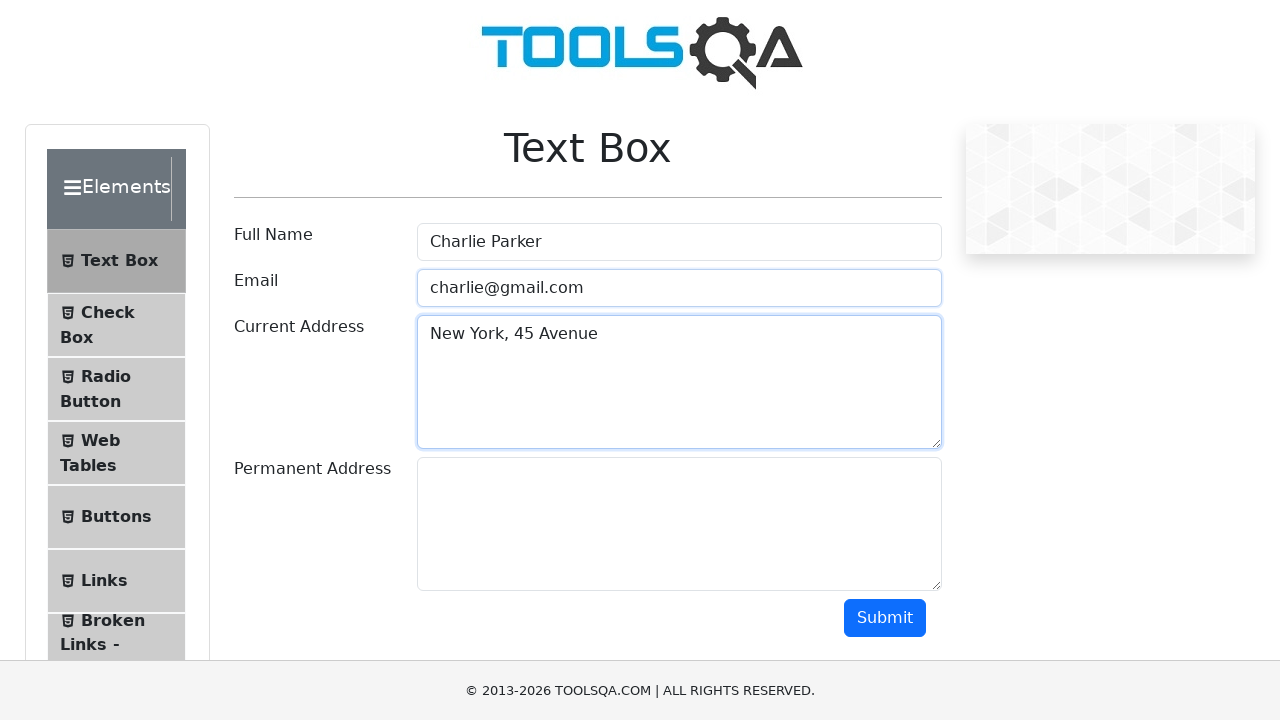

Filled in permanent address field with 'New York, 45 Avenue' on #permanentAddress
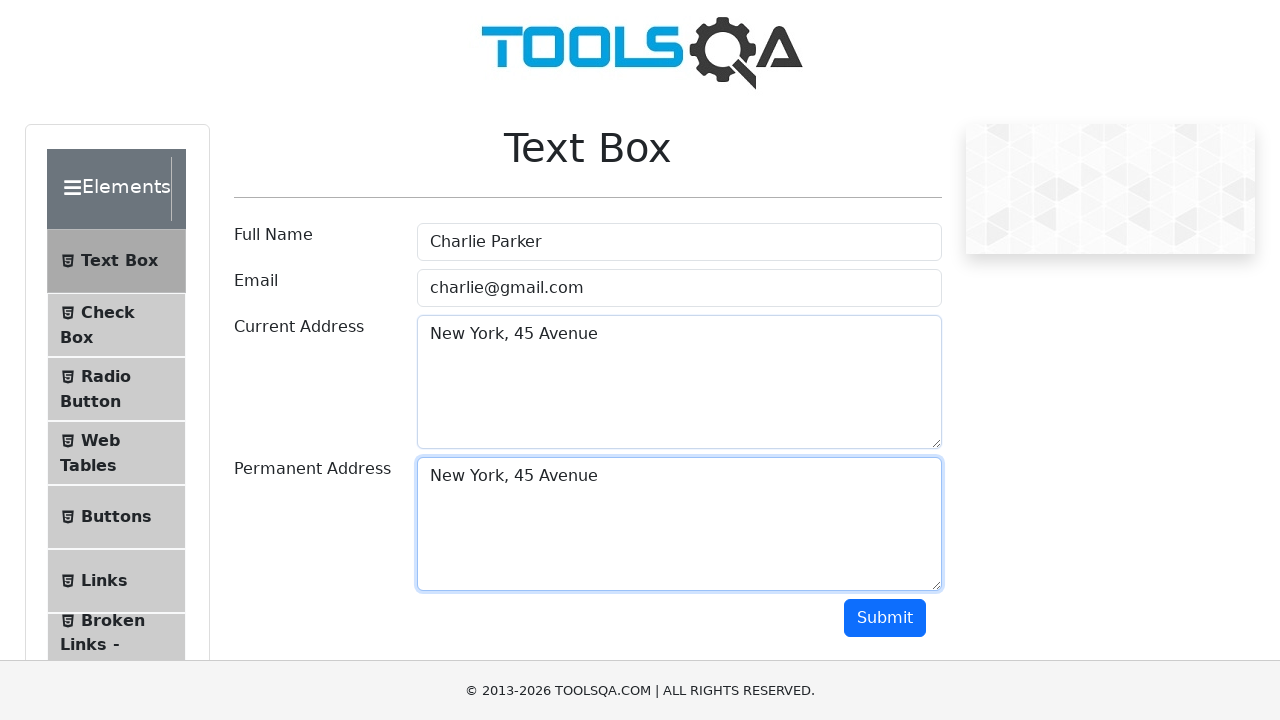

Scrolled submit button into view
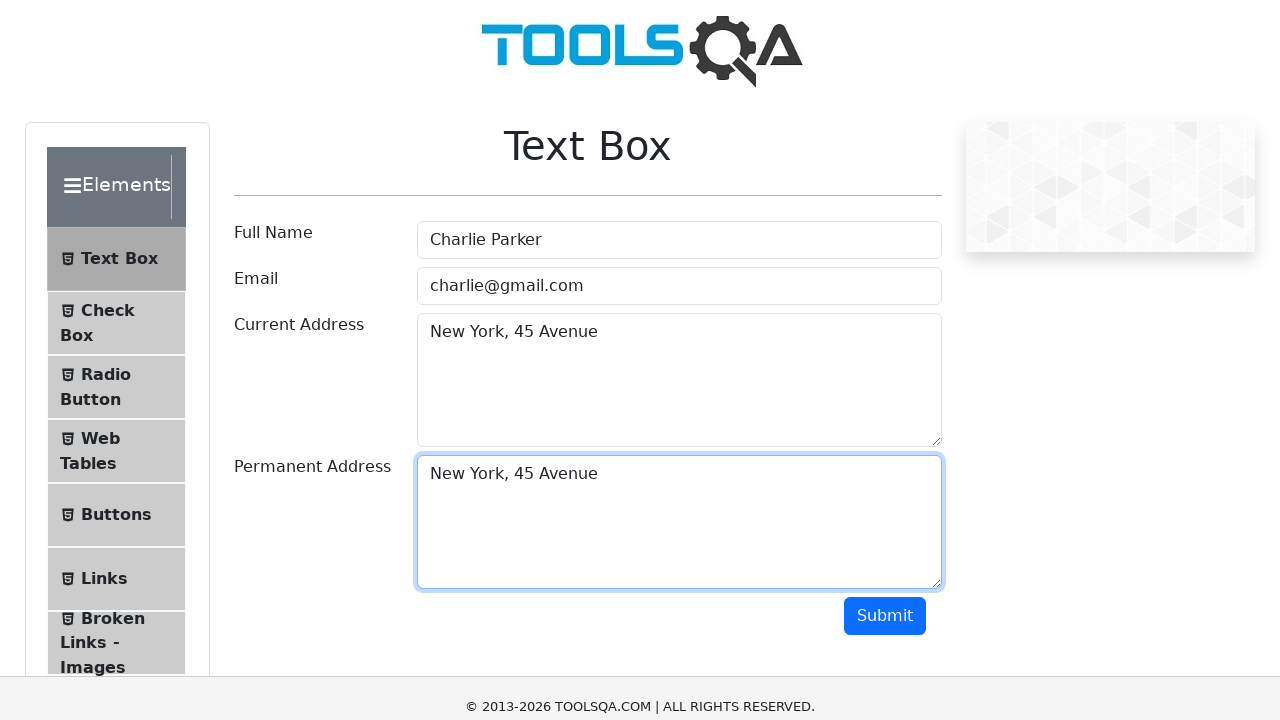

Clicked submit button to submit text box form at (885, 19) on #submit
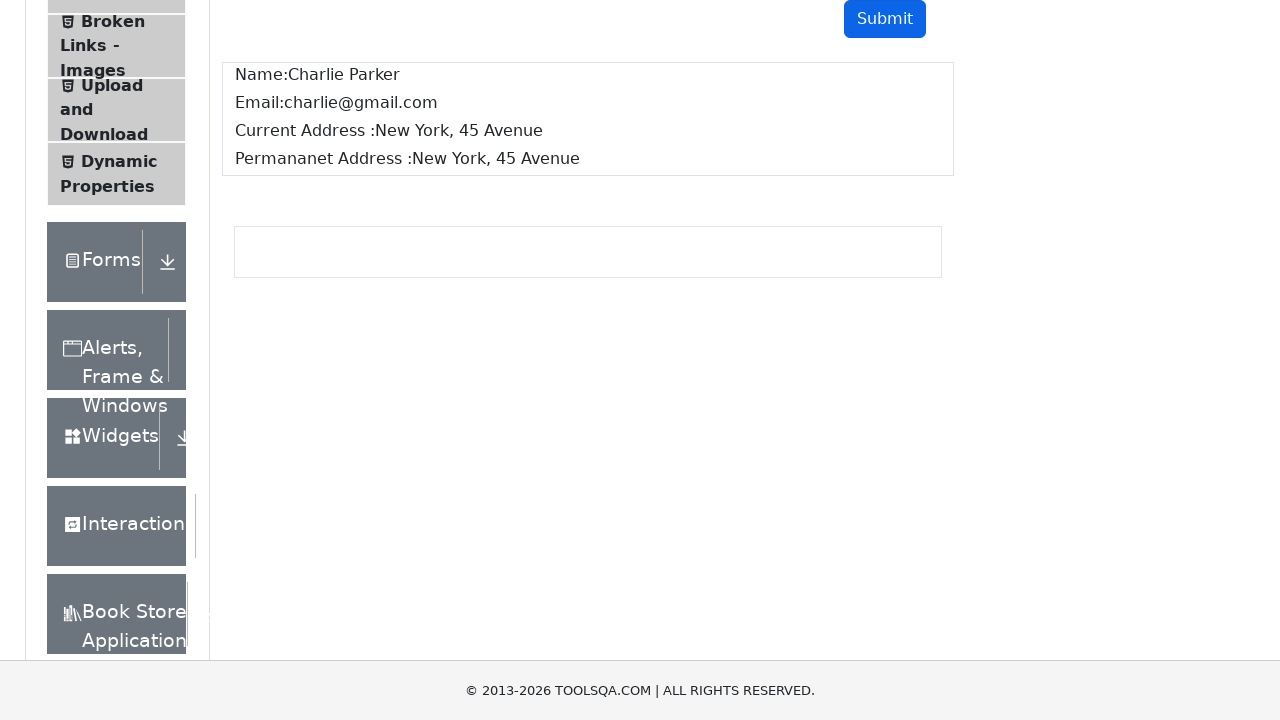

Submitted form data appeared on page
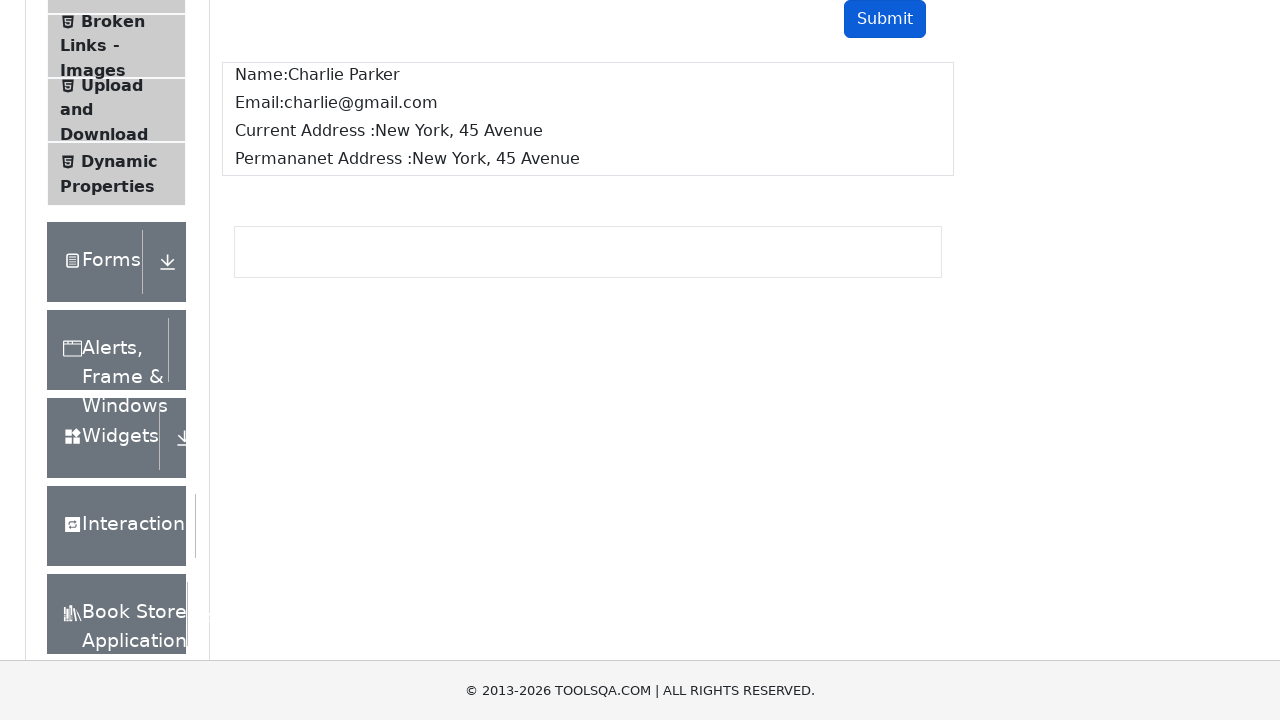

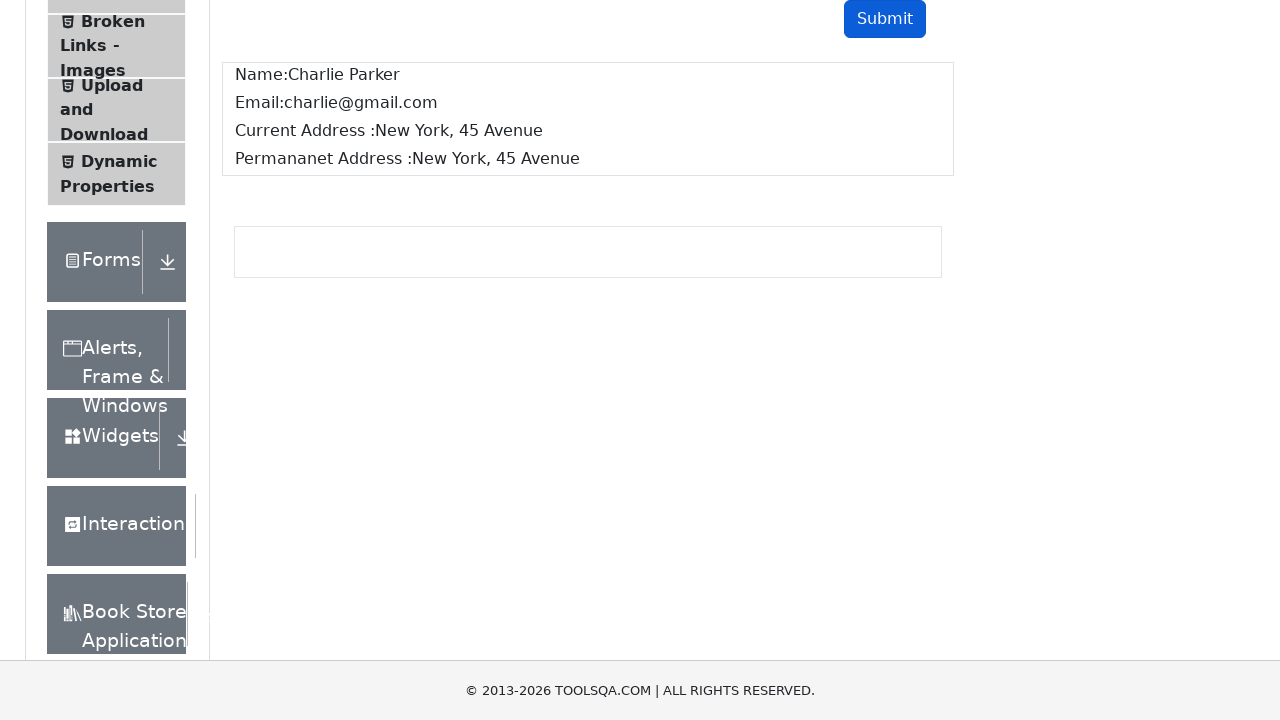